Tests dropdown selection functionality and passenger count increment on a travel booking form

Starting URL: https://rahulshettyacademy.com/dropdownsPractise/

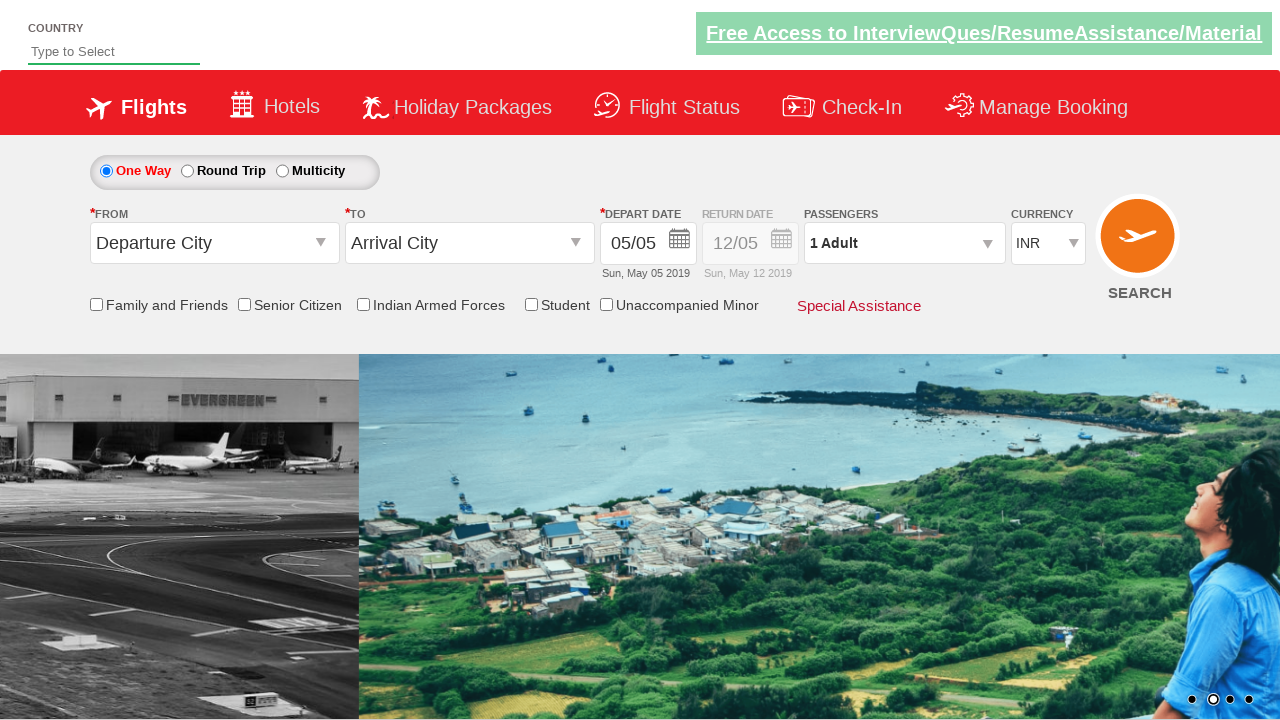

Selected 4th option from currency dropdown by index on select[id*='DropDownListCurrency']
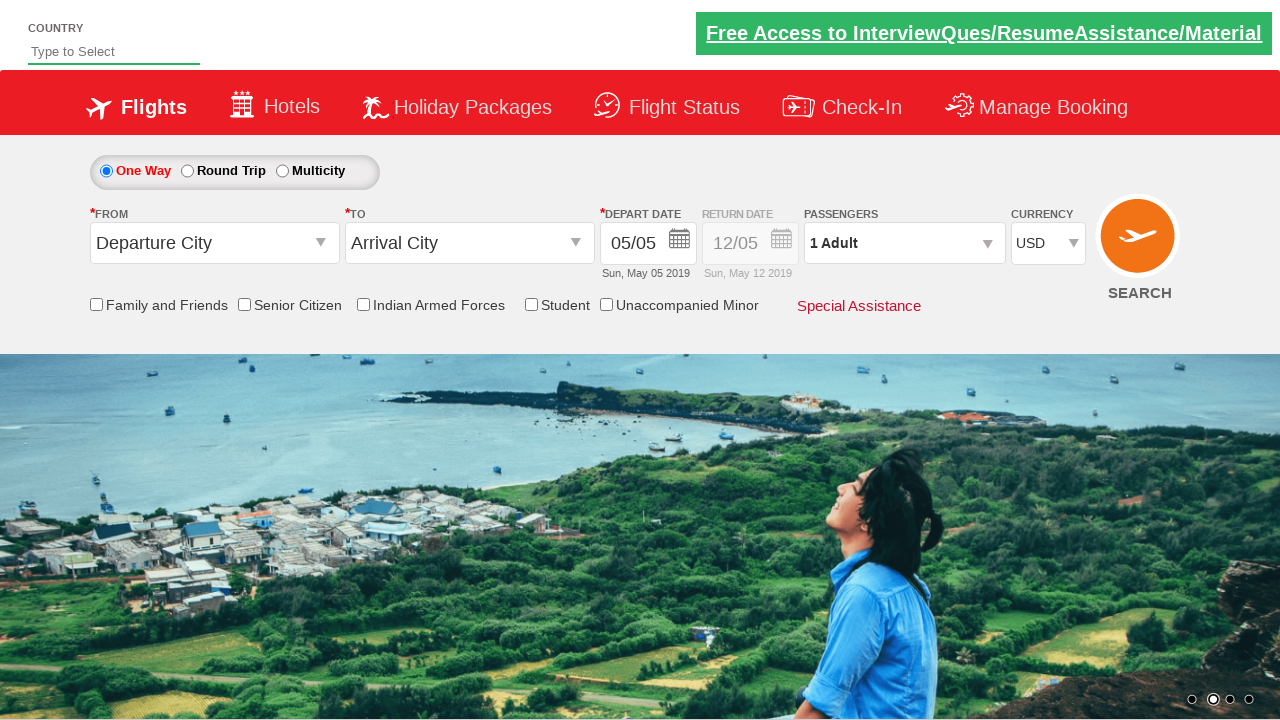

Selected AED currency from dropdown by value on select[id*='DropDownListCurrency']
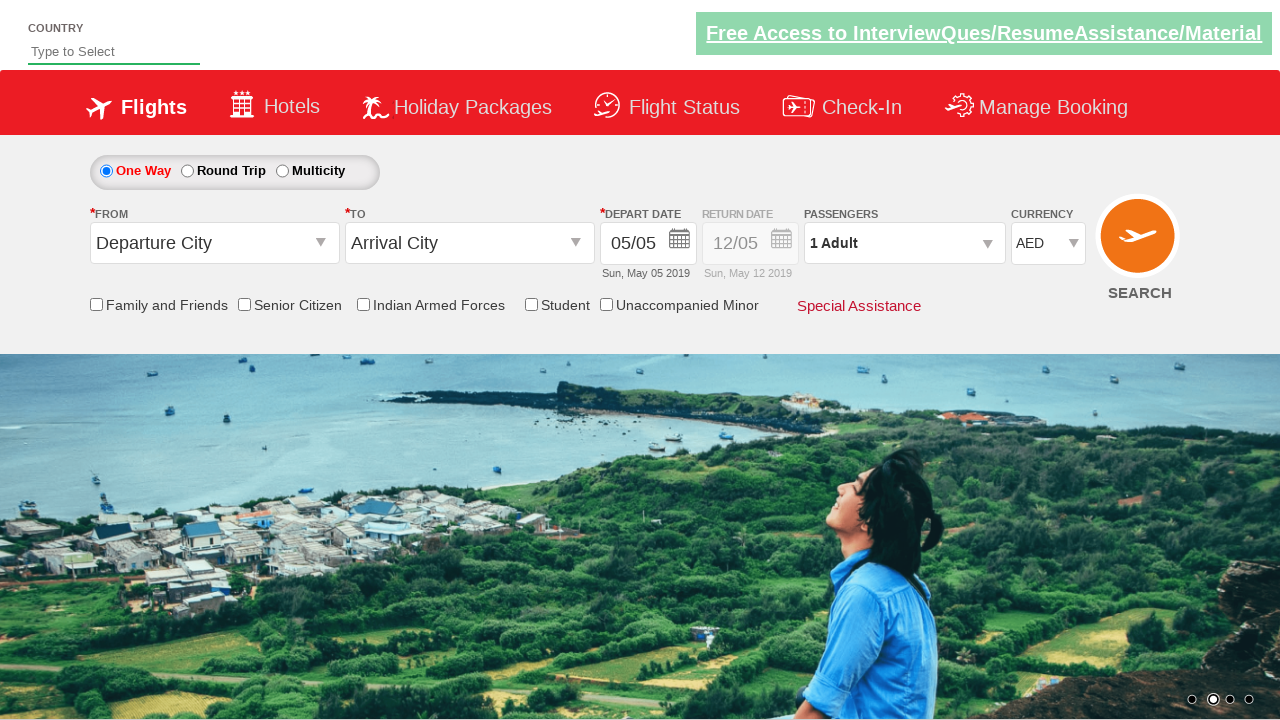

Selected INR currency from dropdown by visible text on select[id*='DropDownListCurrency']
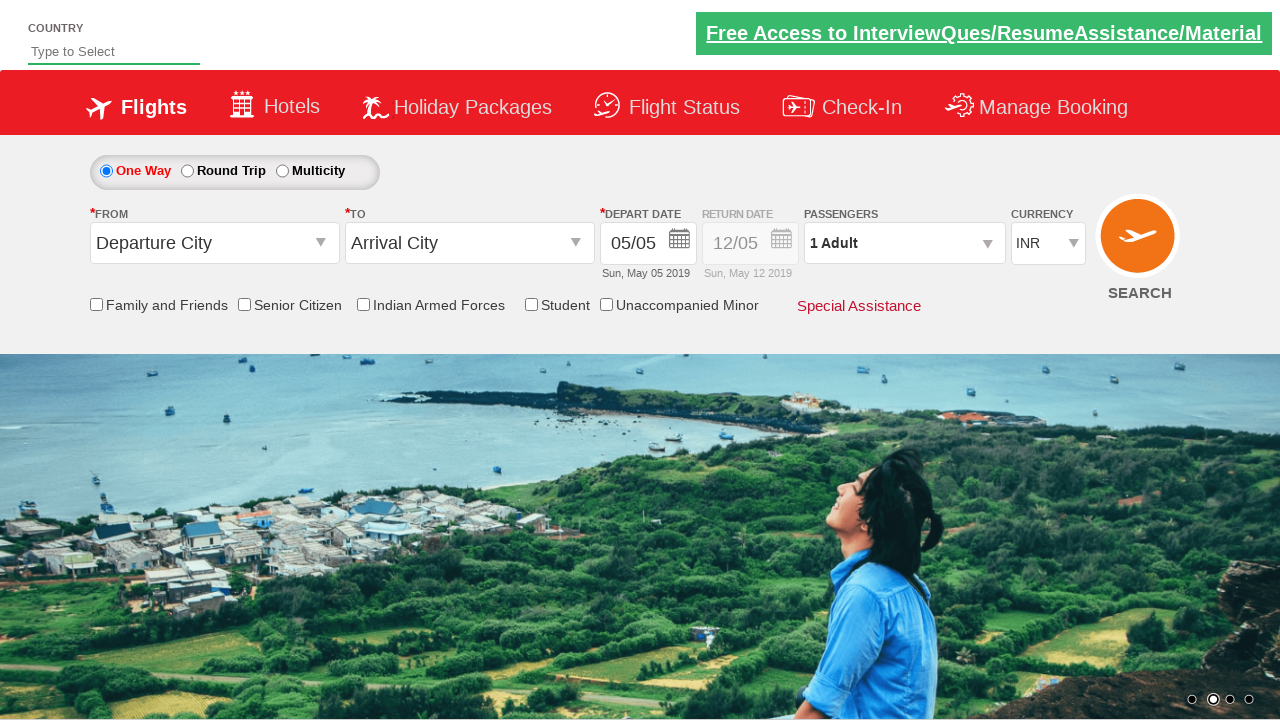

Opened passenger selection panel by clicking passenger info div at (904, 243) on #divpaxinfo
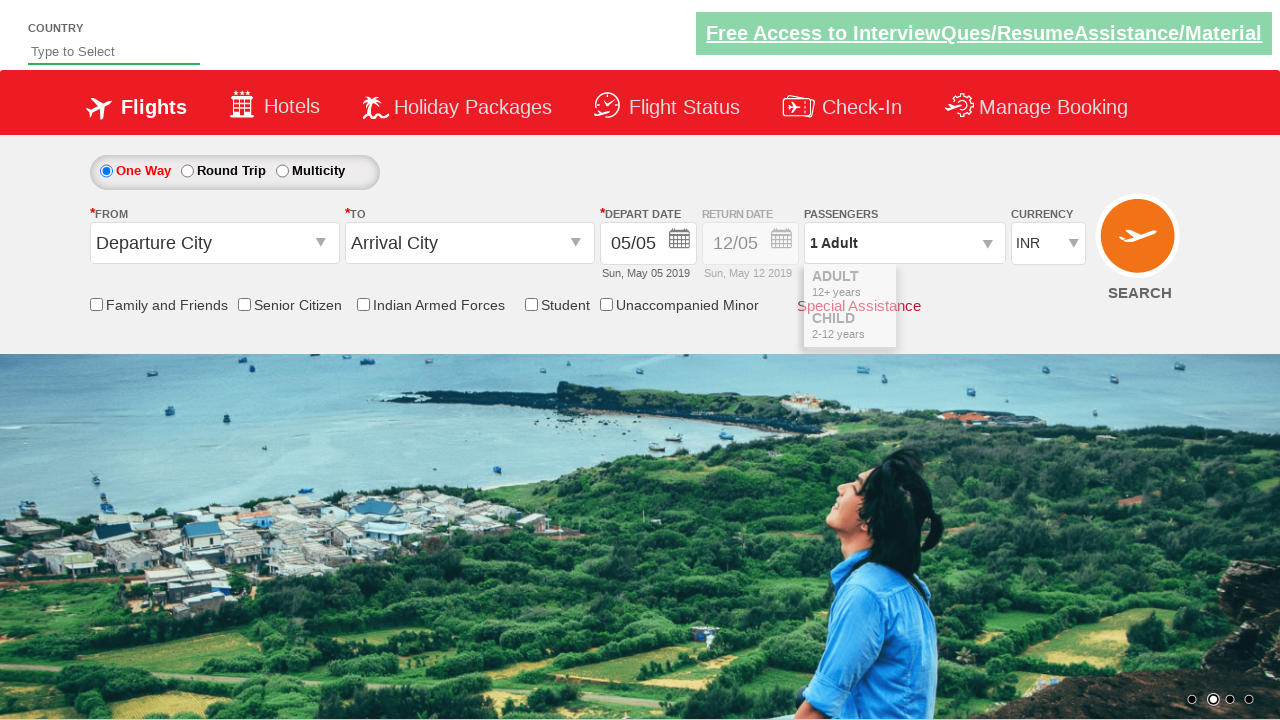

Incremented adult passenger count (iteration 1 of 4) at (982, 288) on #hrefIncAdt
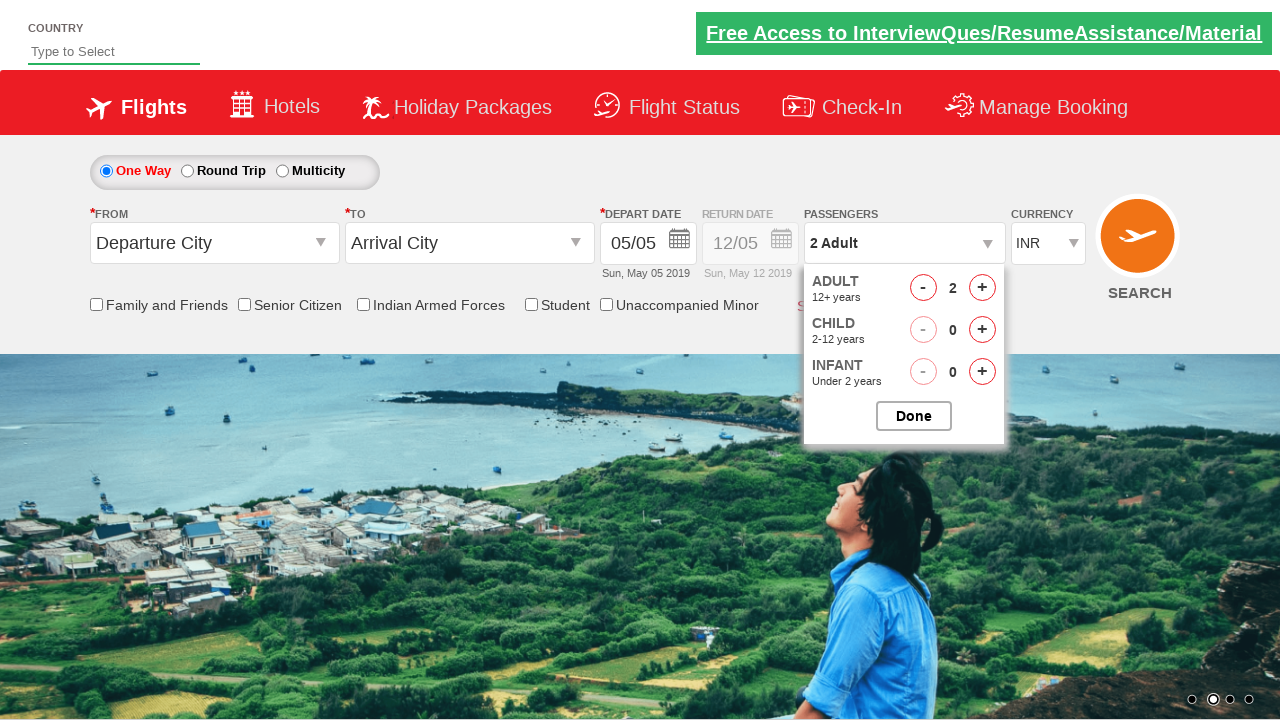

Incremented adult passenger count (iteration 2 of 4) at (982, 288) on #hrefIncAdt
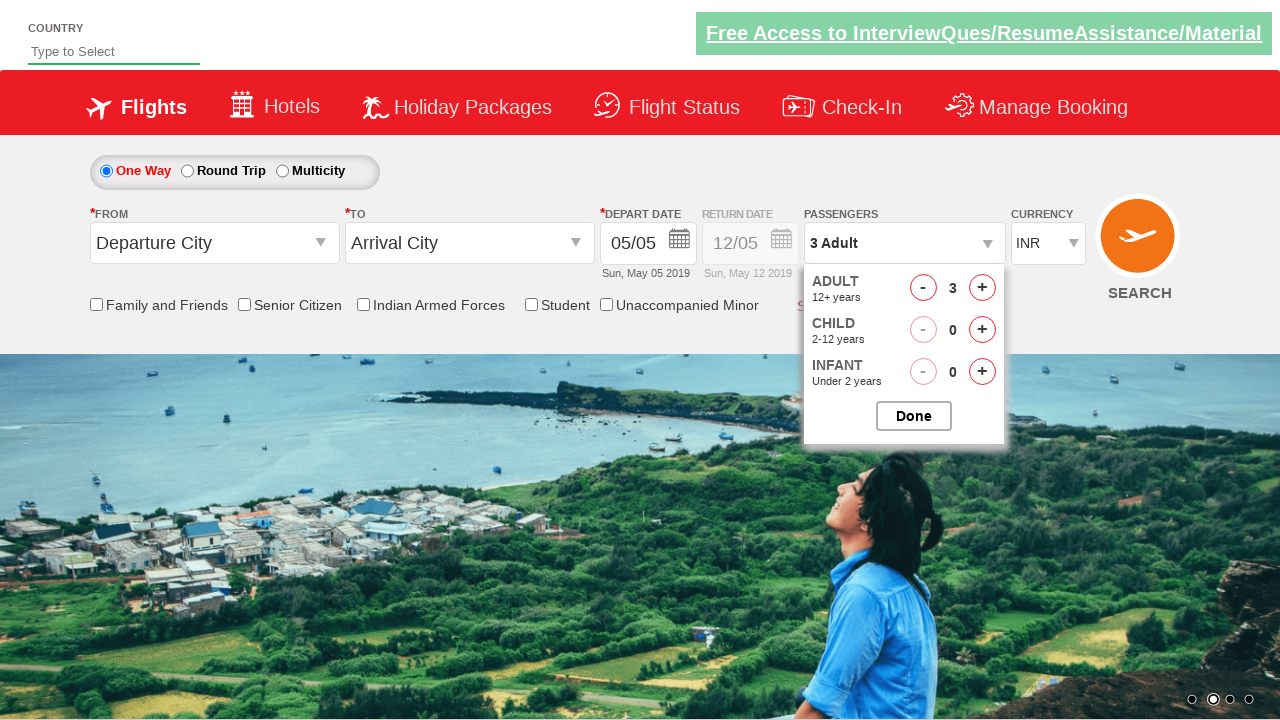

Incremented adult passenger count (iteration 3 of 4) at (982, 288) on #hrefIncAdt
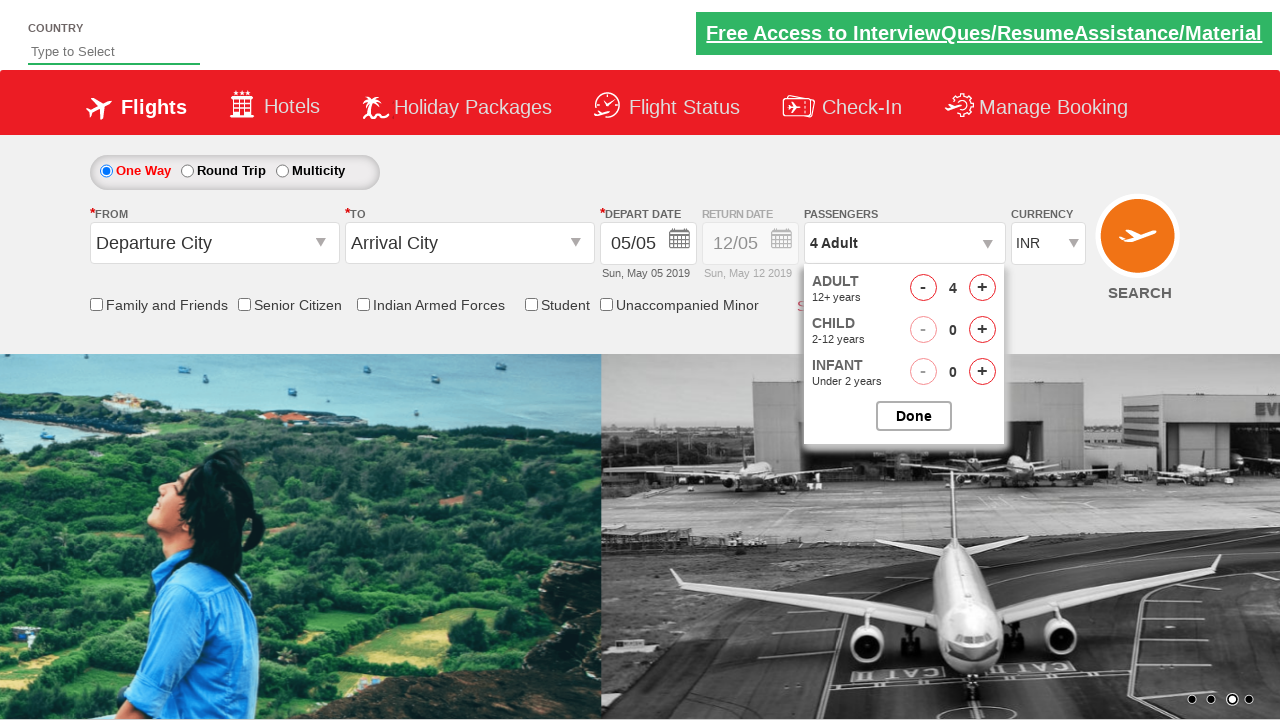

Incremented adult passenger count (iteration 4 of 4) at (982, 288) on #hrefIncAdt
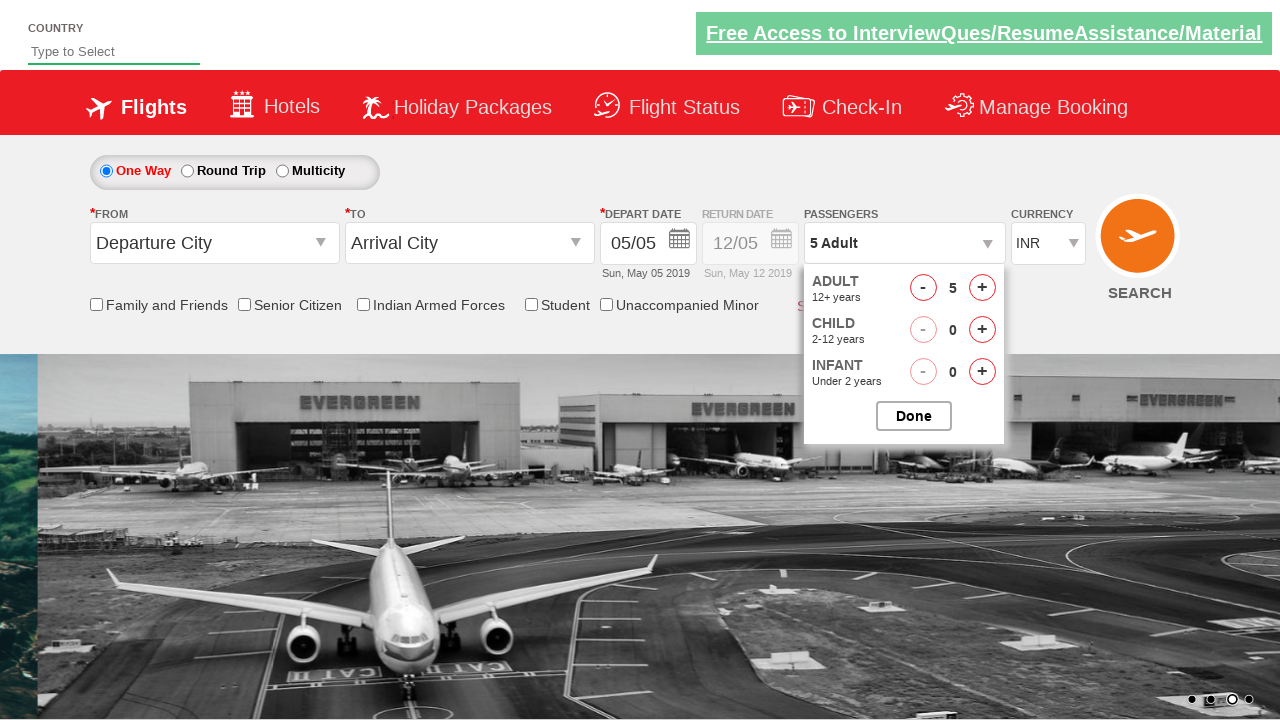

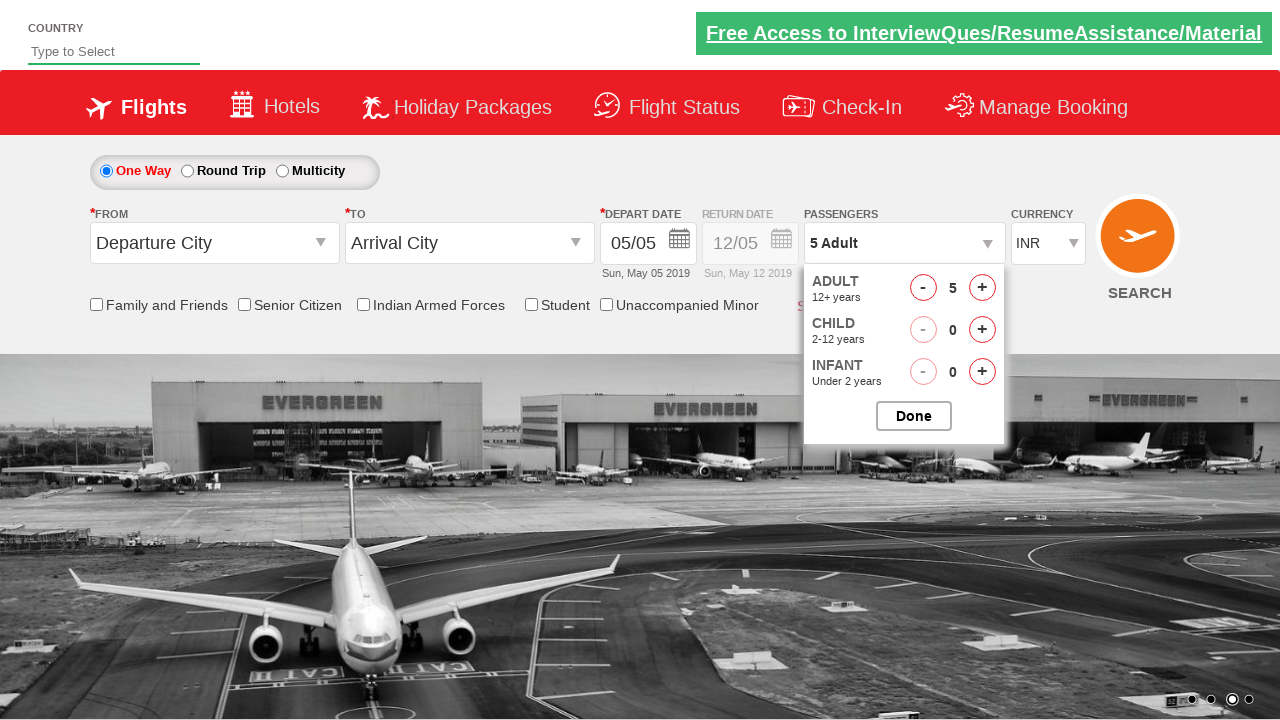